Navigates through the IT Hillel education website, clicks on a course category button, then selects the basic front-end course, and waits for the teachers/coaches section to load.

Starting URL: https://ithillel.ua/

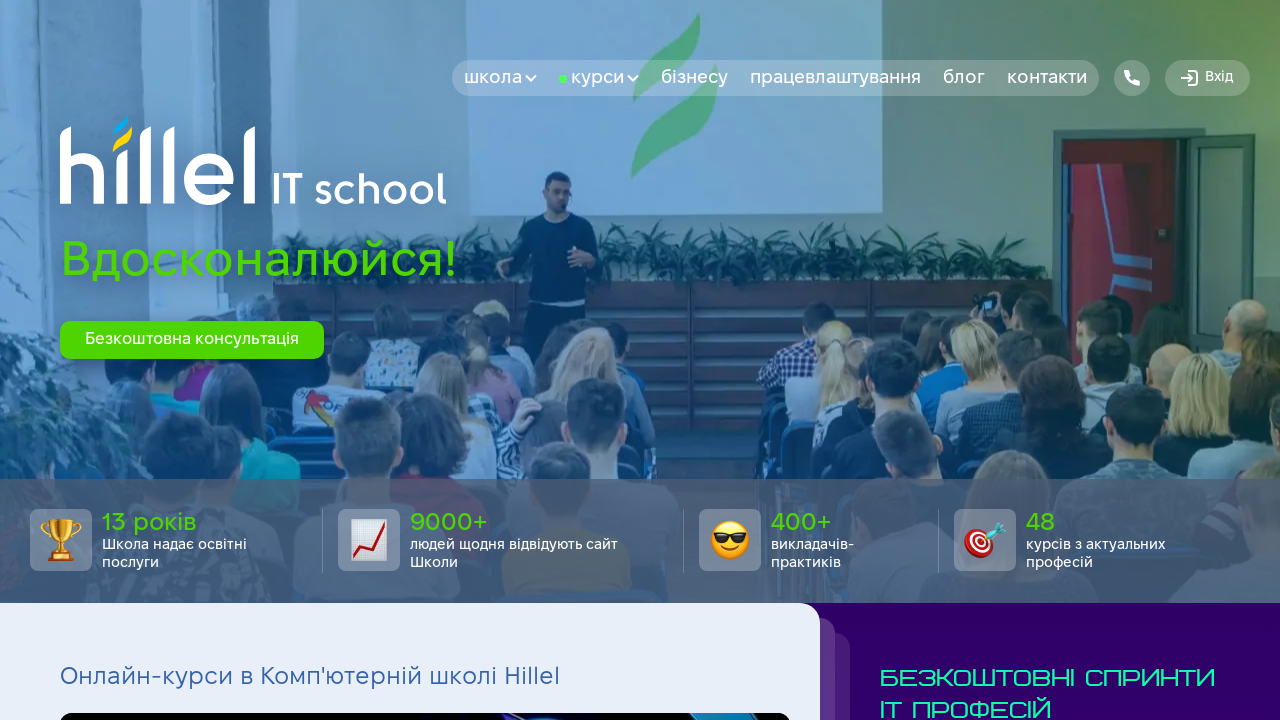

Clicked on the first course category button at (235, 360) on #body > div.site-wrapper > main > section.section.-courses > div > div > div.cou
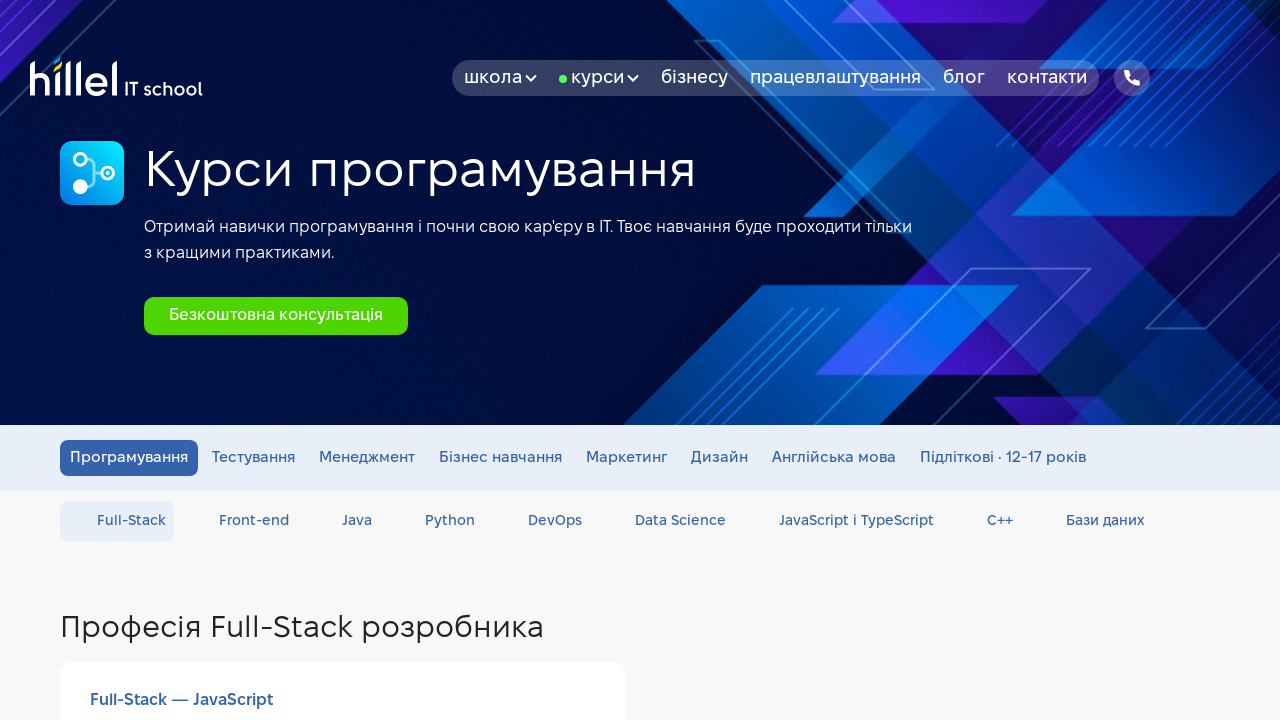

Clicked on the basic front-end course at (342, 608) on #categories > div.profession > div > ul > li.profession_item.-active > div > div
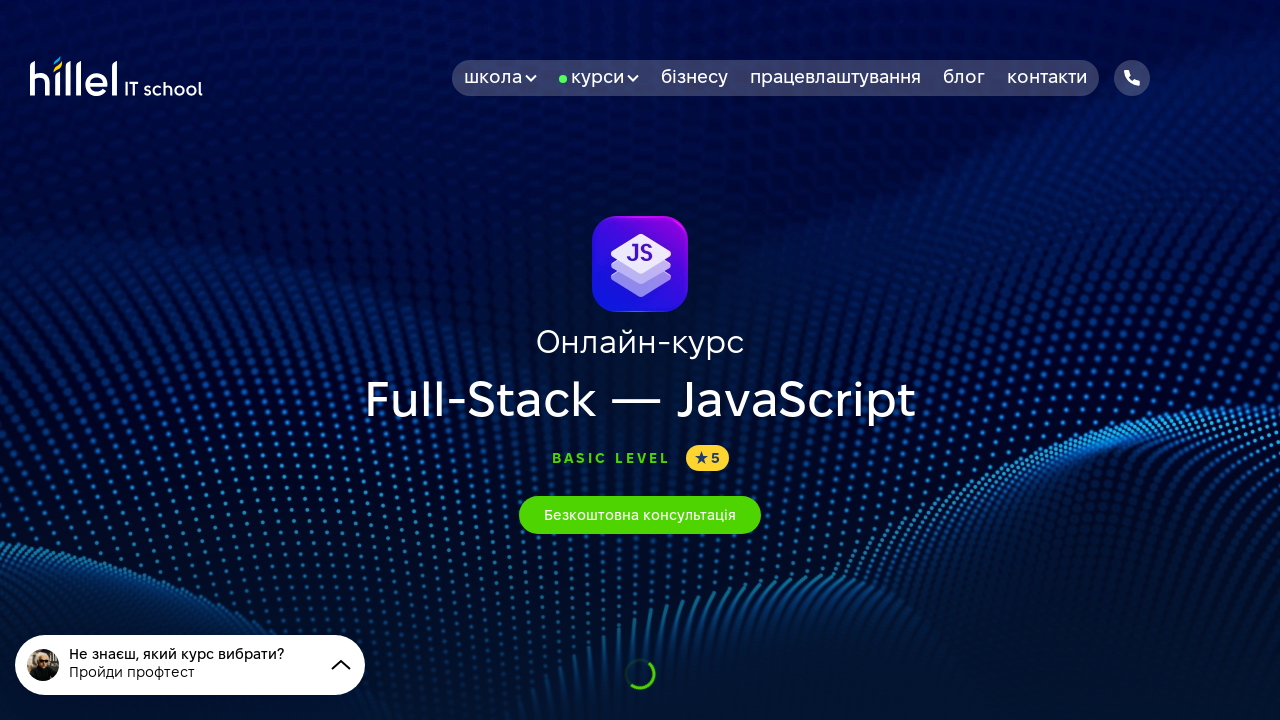

Waited for the coaches/teachers section to load
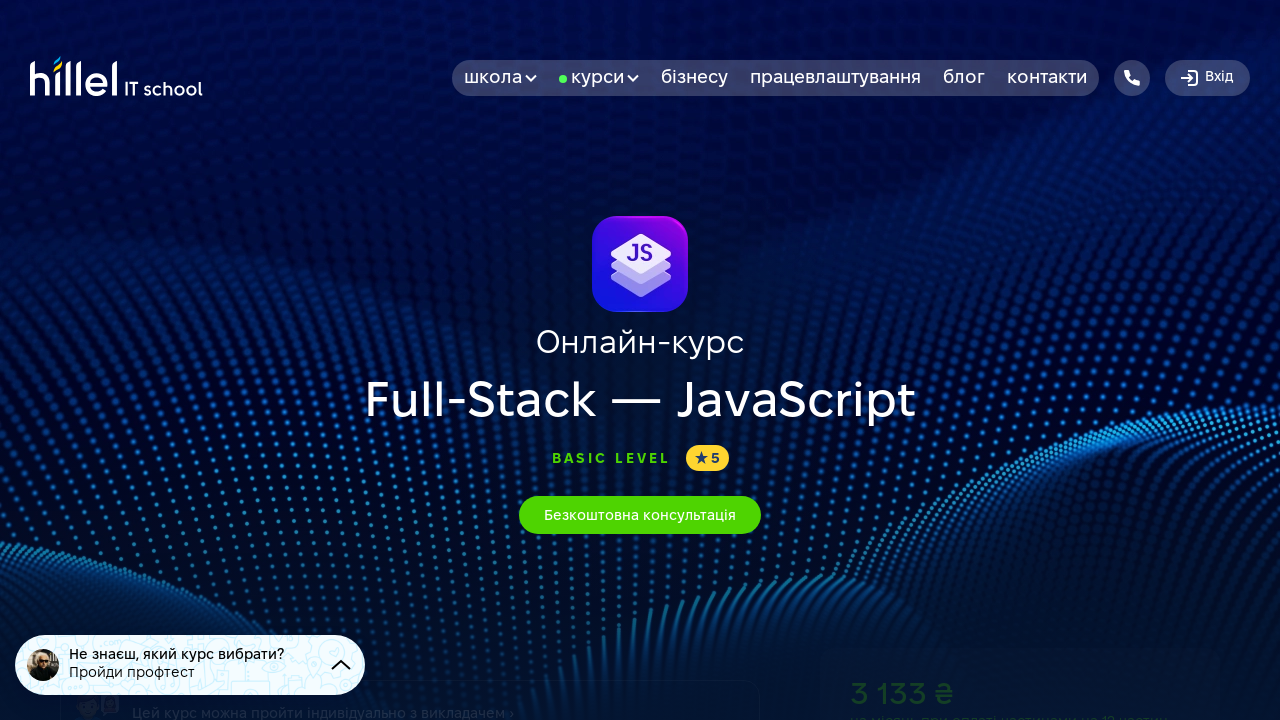

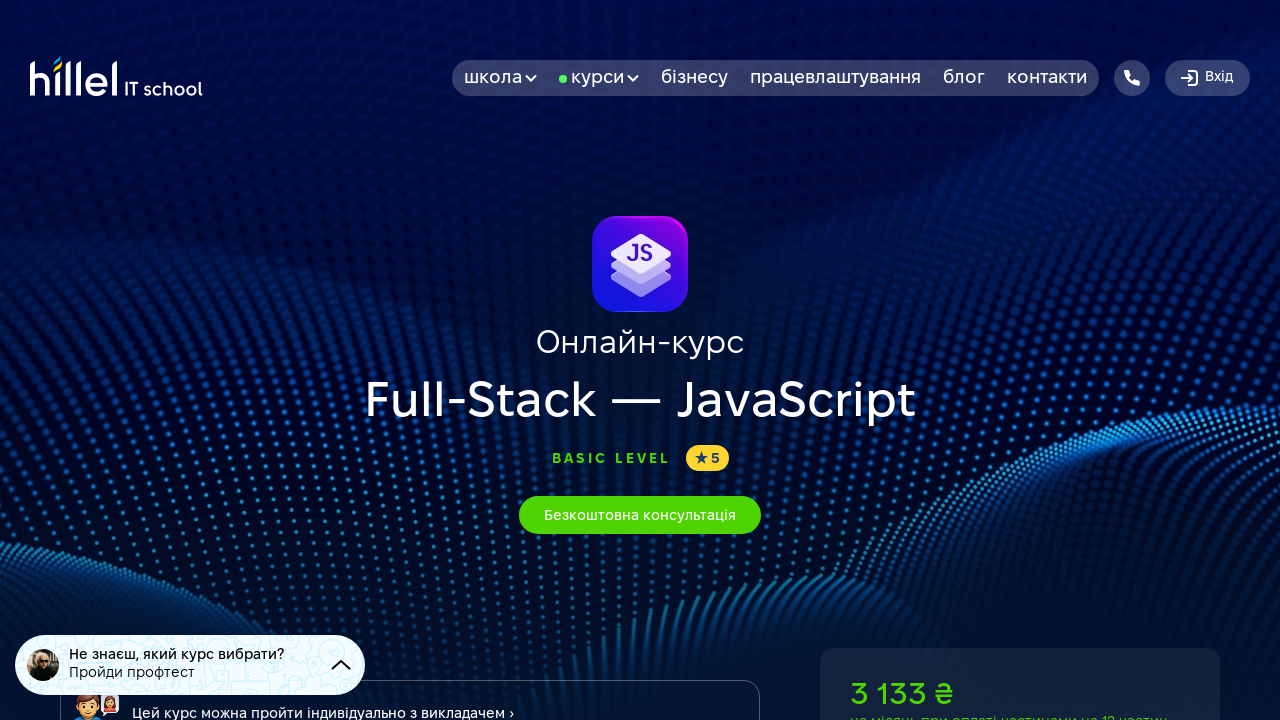